Tests drag and drop by offset, dragging an element to specific coordinates

Starting URL: https://crossbrowsertesting.github.io/drag-and-drop

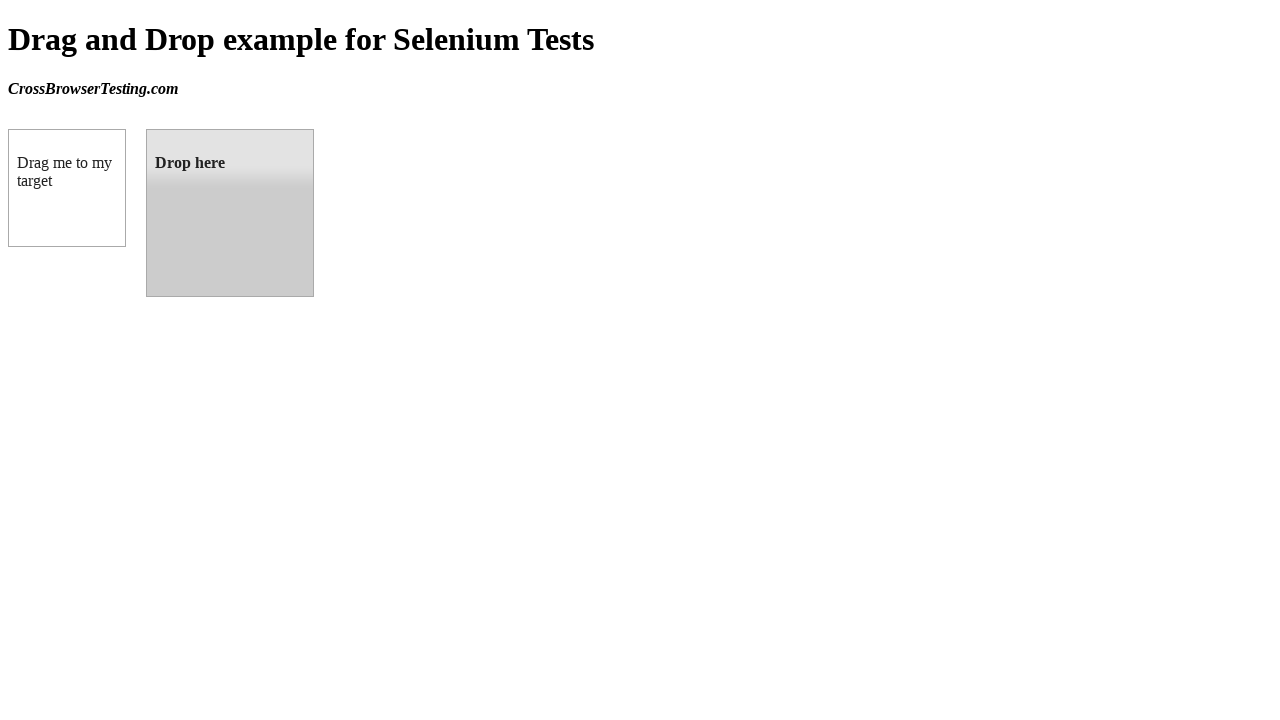

Located the droppable target element
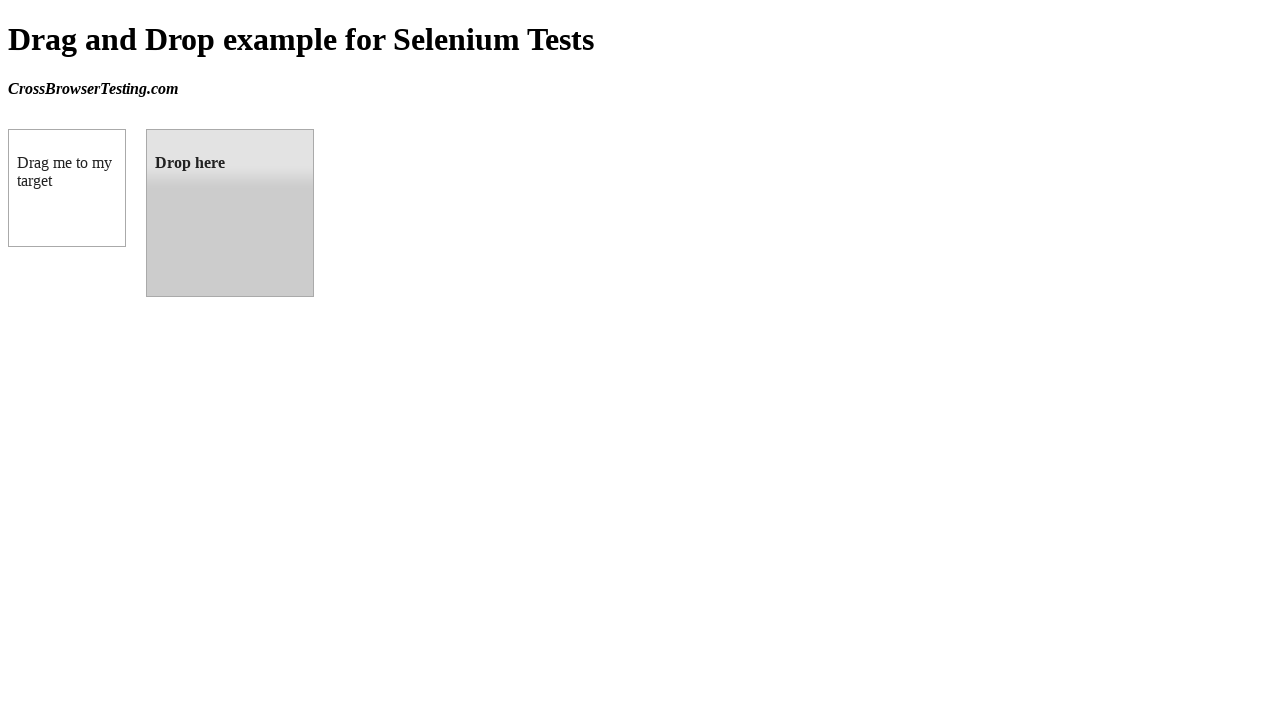

Retrieved bounding box coordinates of target element
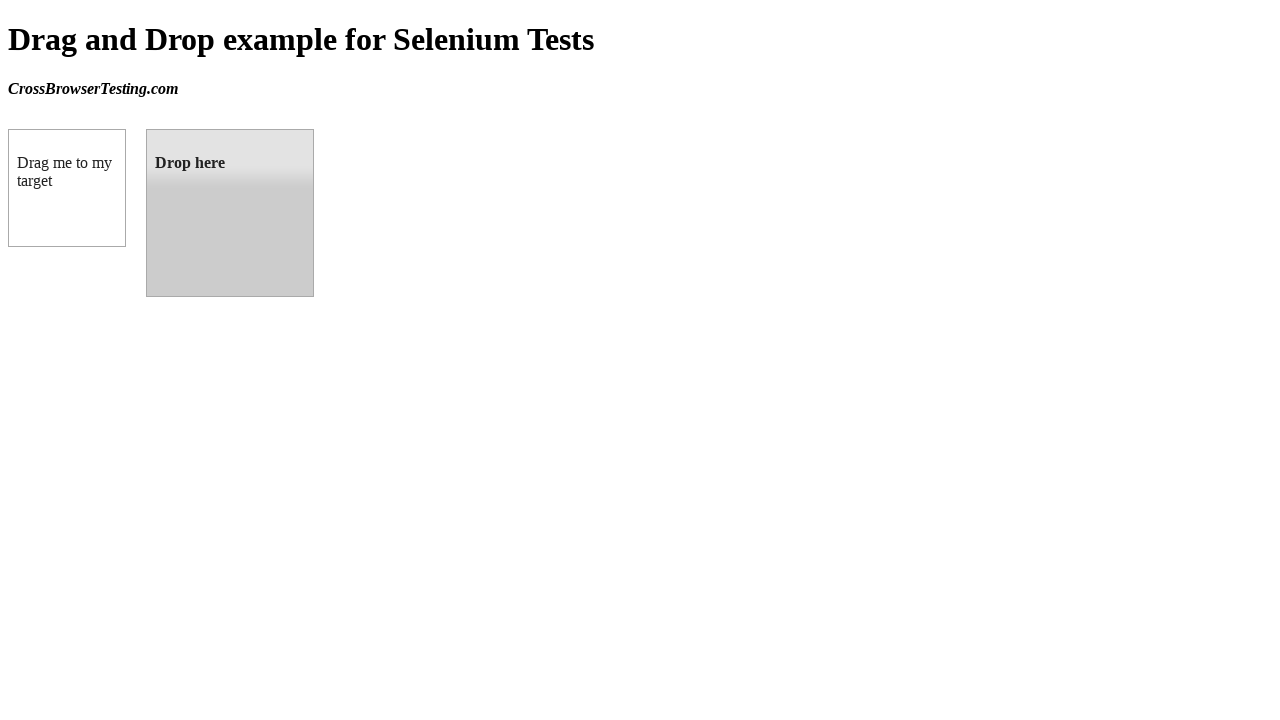

Located the draggable source element
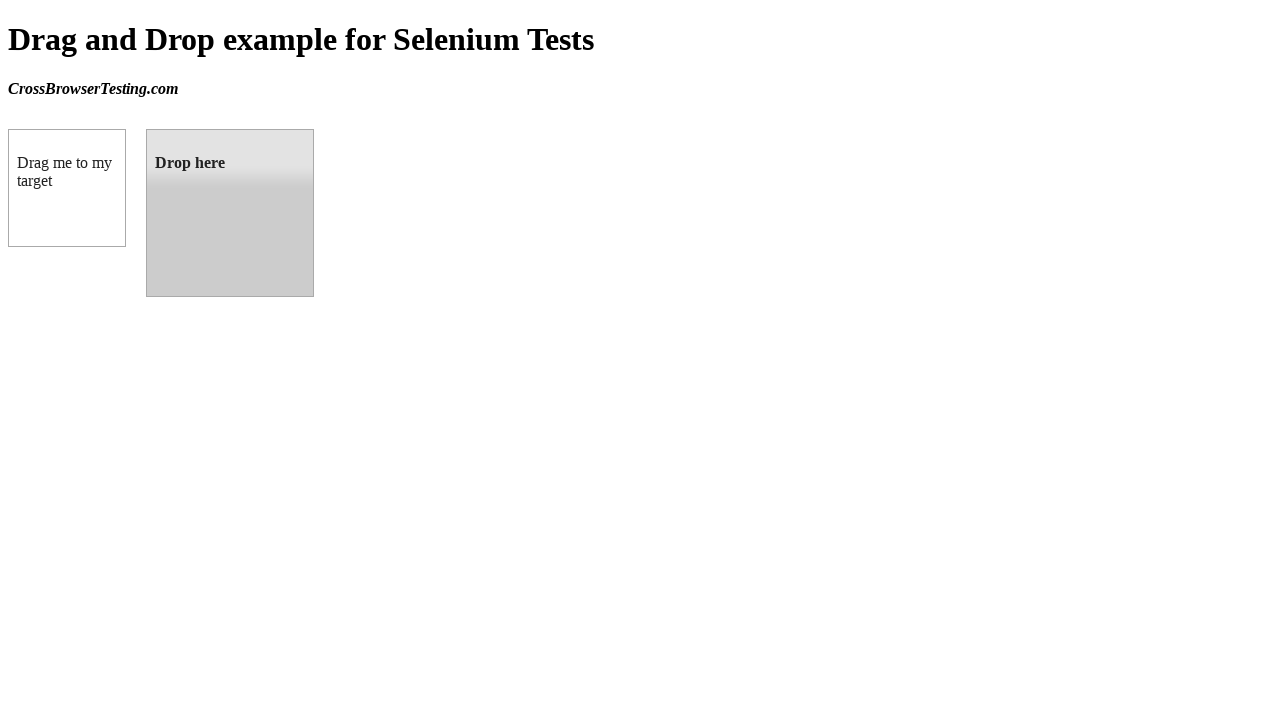

Dragged source element to target element without exception at (230, 213)
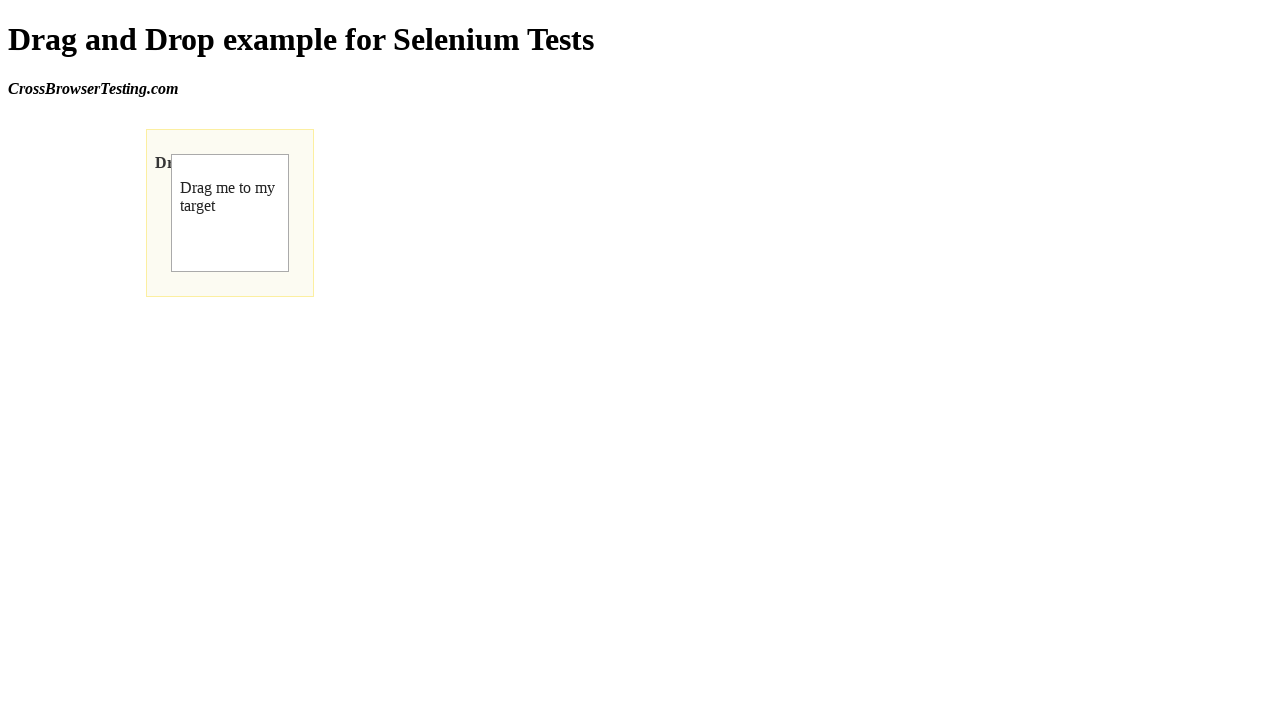

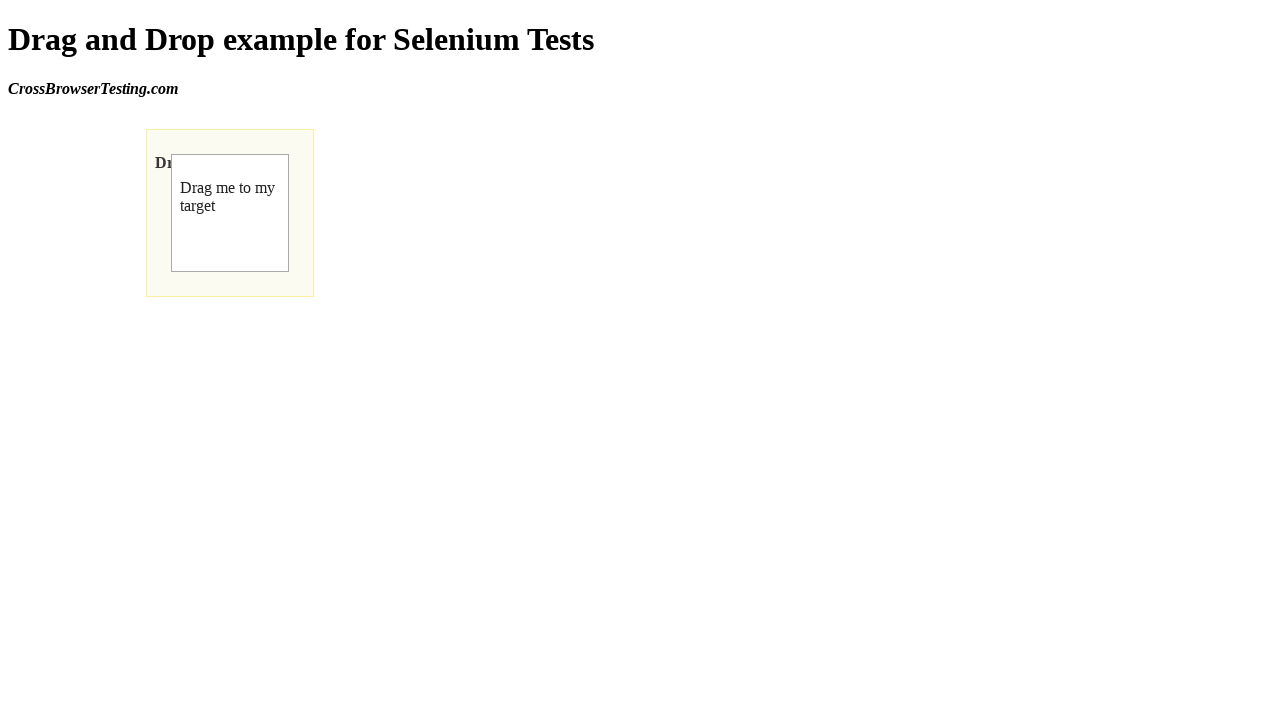